Tests dynamic content loading by clicking a Start button and waiting for hidden content to become visible, then verifying the loaded text element appears.

Starting URL: https://the-internet.herokuapp.com/dynamic_loading/1

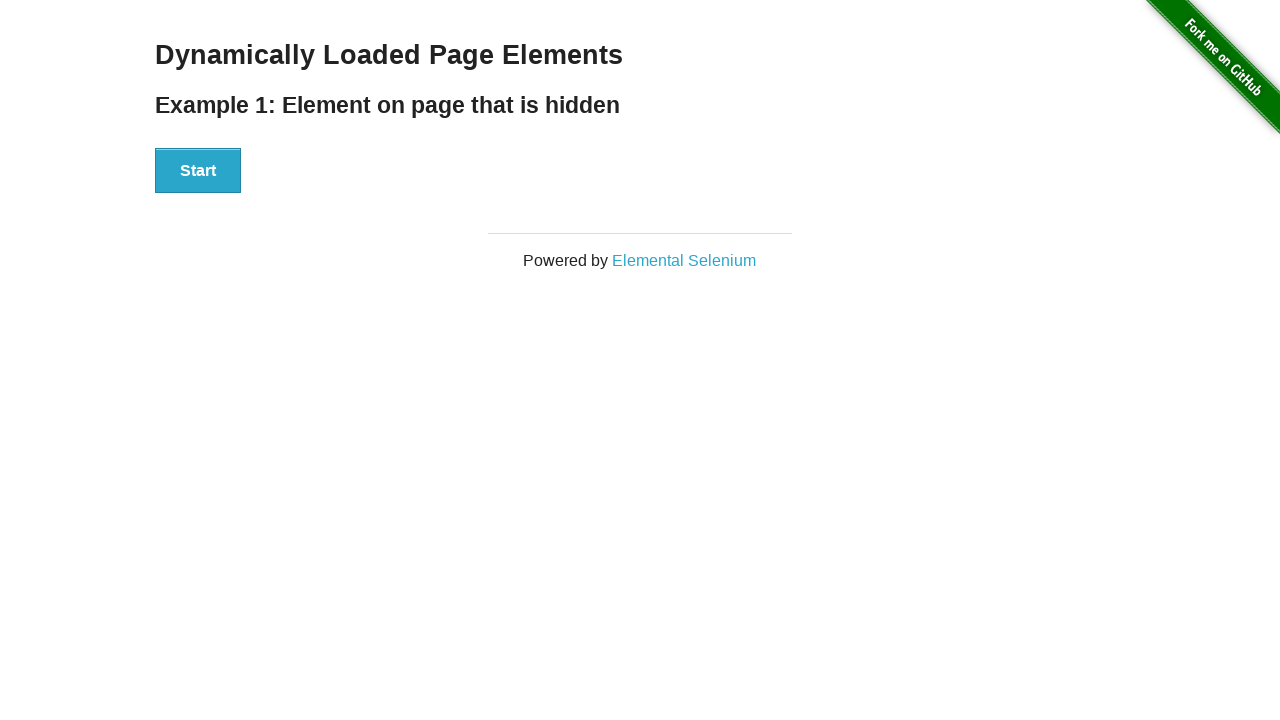

Clicked Start button to trigger dynamic content loading at (198, 171) on #start button
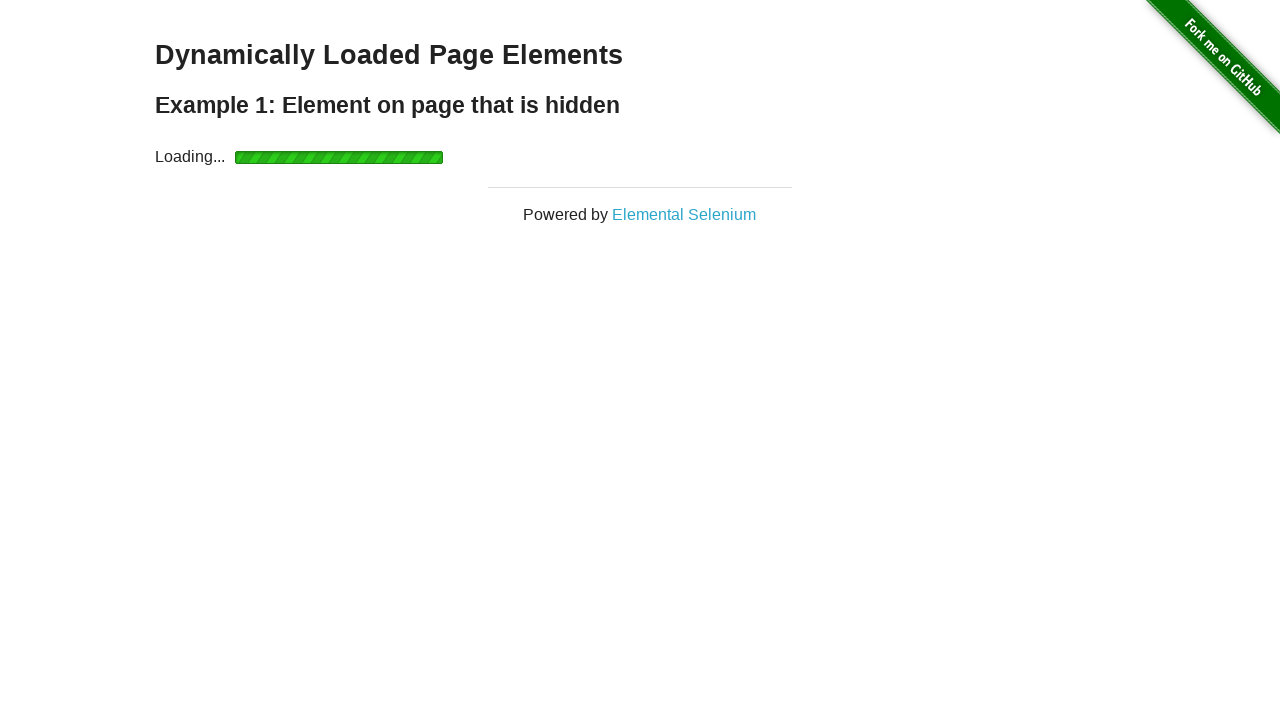

Waited for hidden content to become visible (h4 element in finish section)
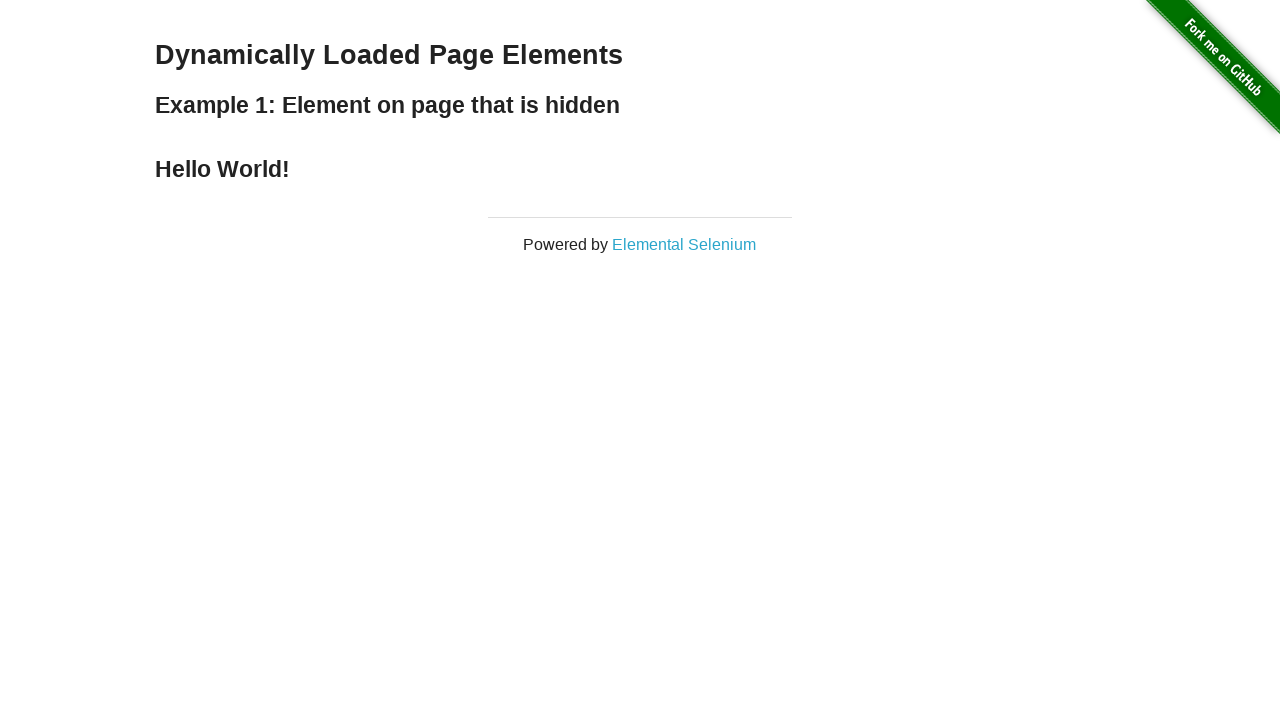

Retrieved and verified loaded text: 'Hello World!'
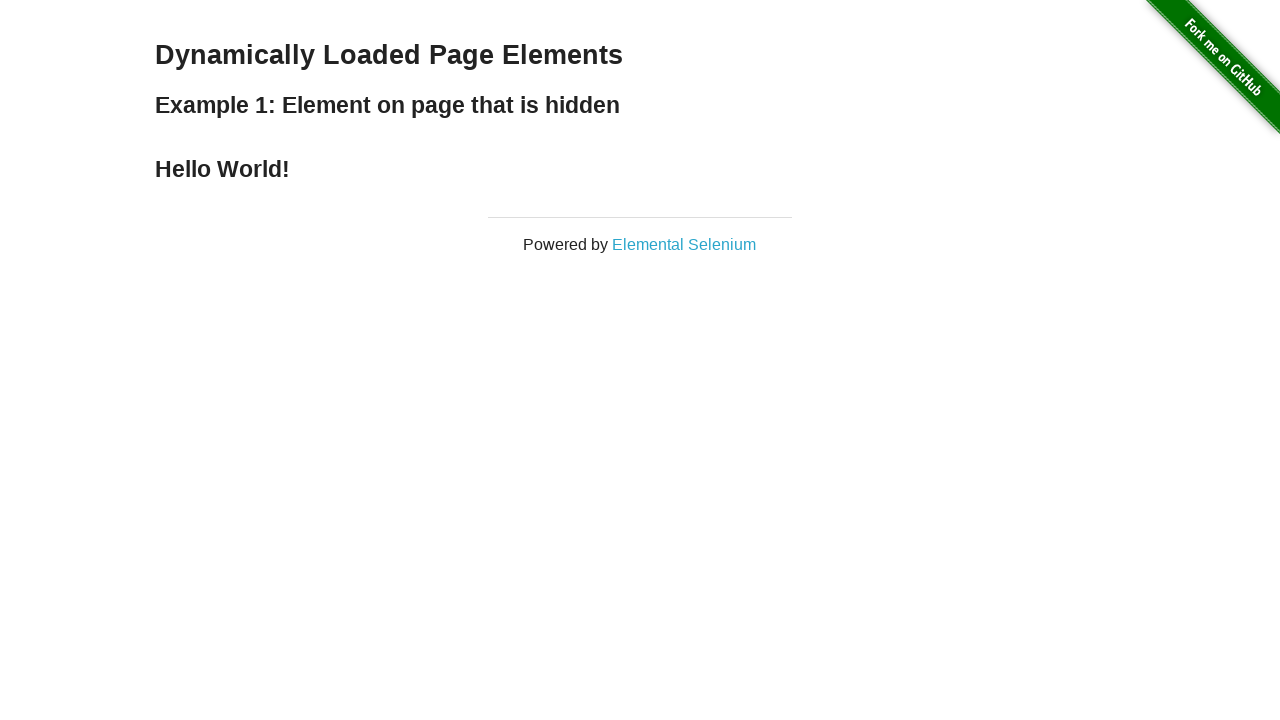

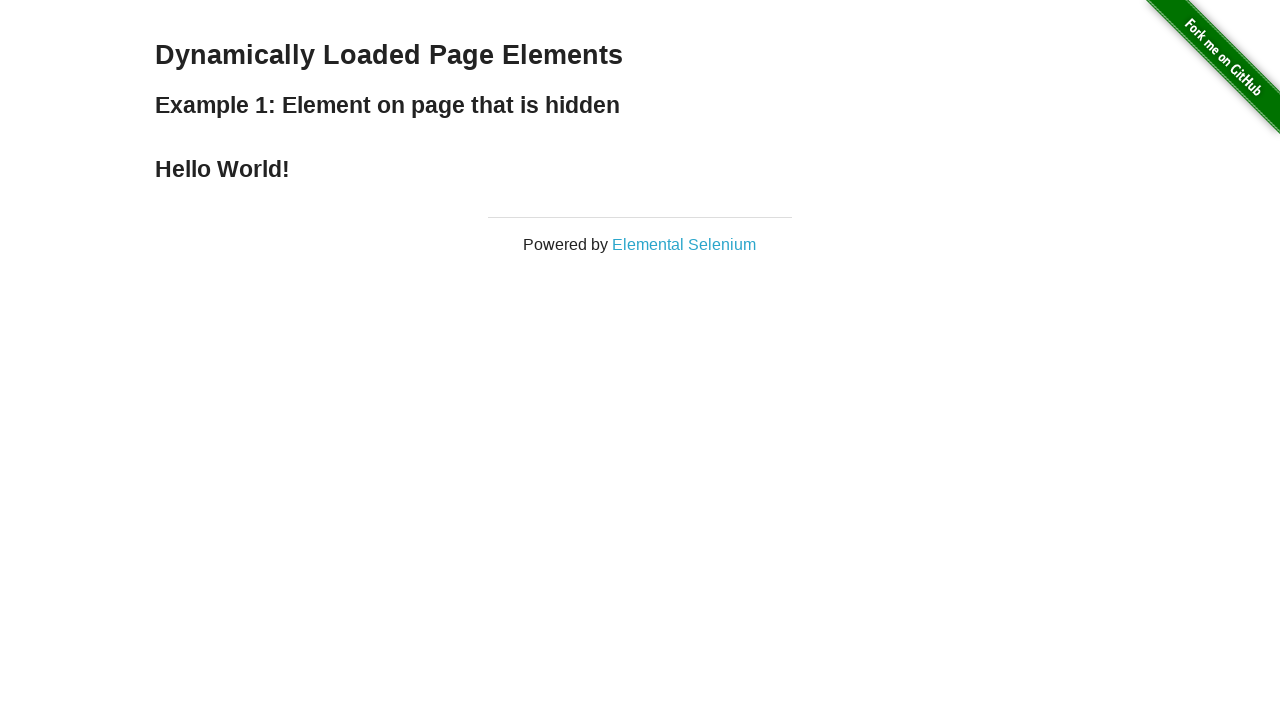